Tests web table handling by iterating through table cells, finding a specific course and verifying its price

Starting URL: https://rahulshettyacademy.com/AutomationPractice/

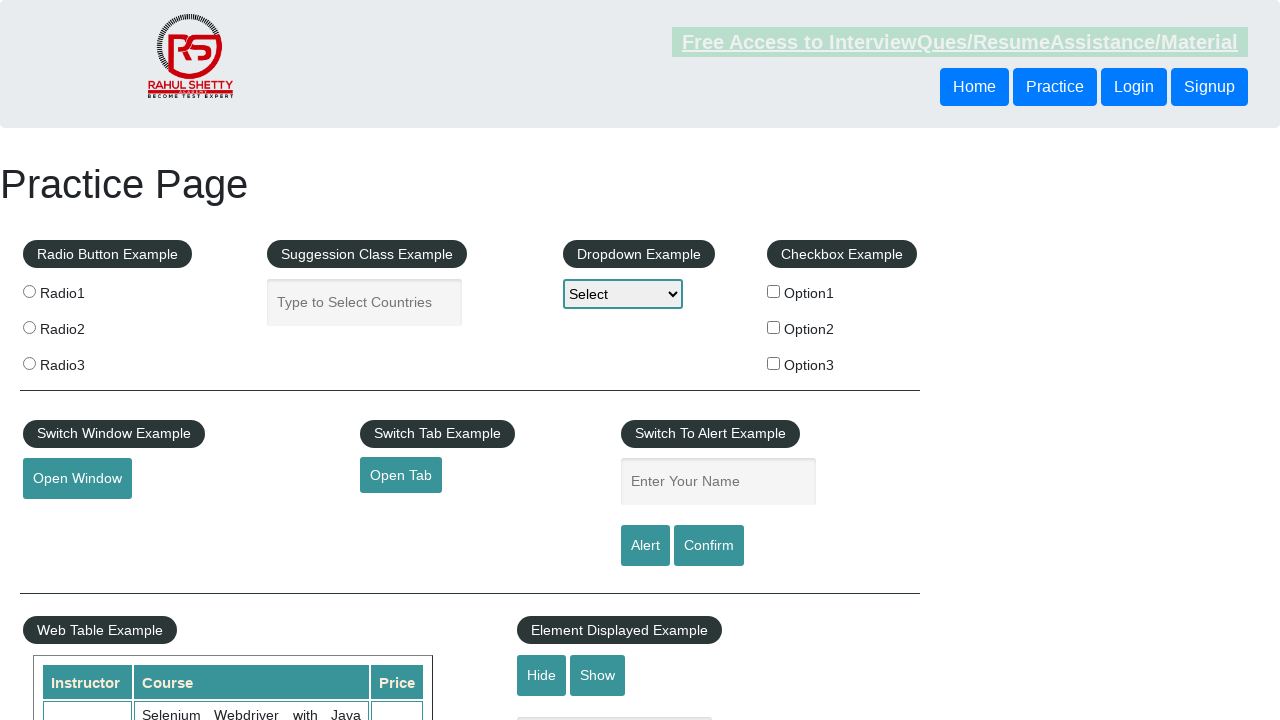

Waited for web table to load
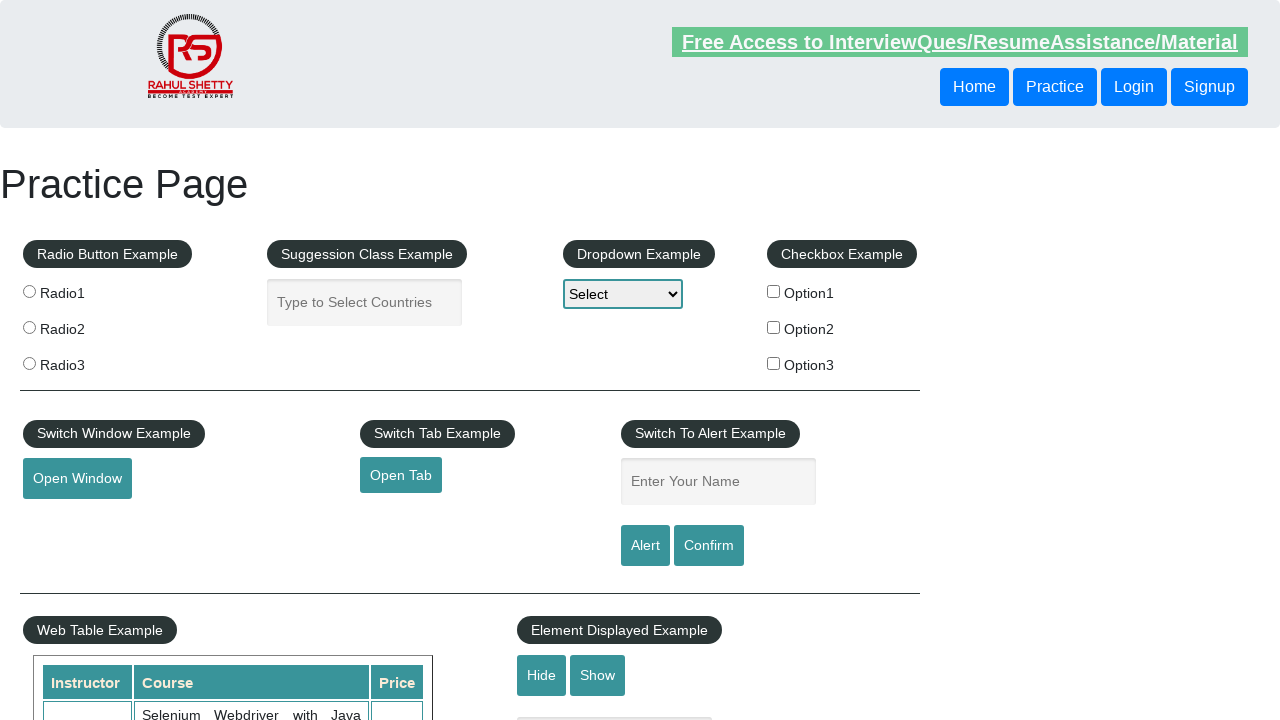

Retrieved all course name cells from table second column
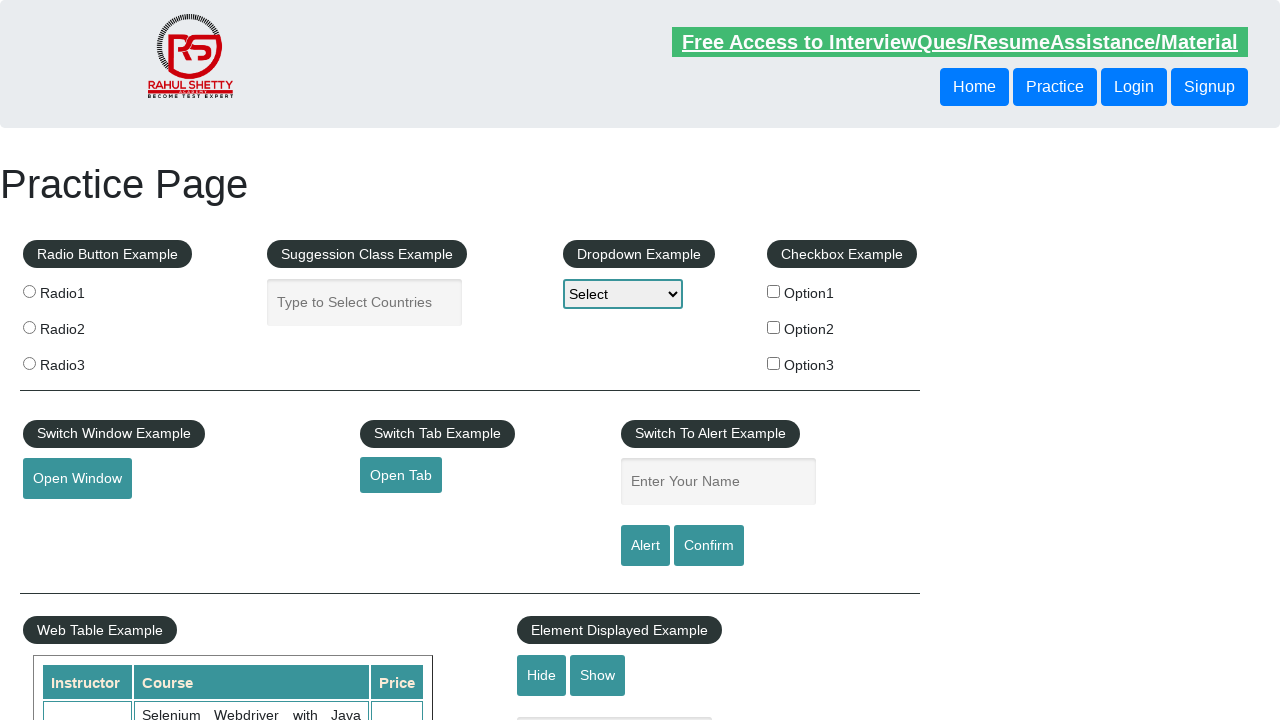

Retrieved text content from course cell at index 0: 'Selenium Webdriver with Java Basics + Advanced + Interview Guide'
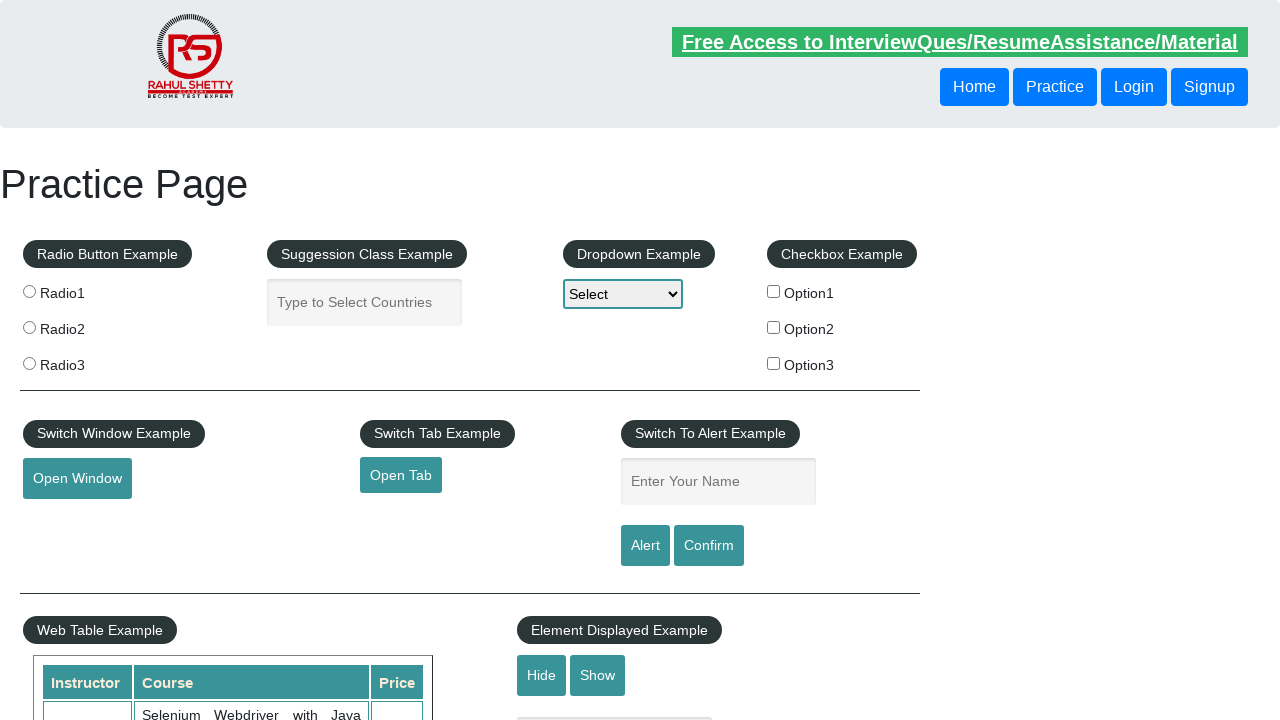

Retrieved text content from course cell at index 1: 'Learn SQL in Practical + Database Testing from Scratch'
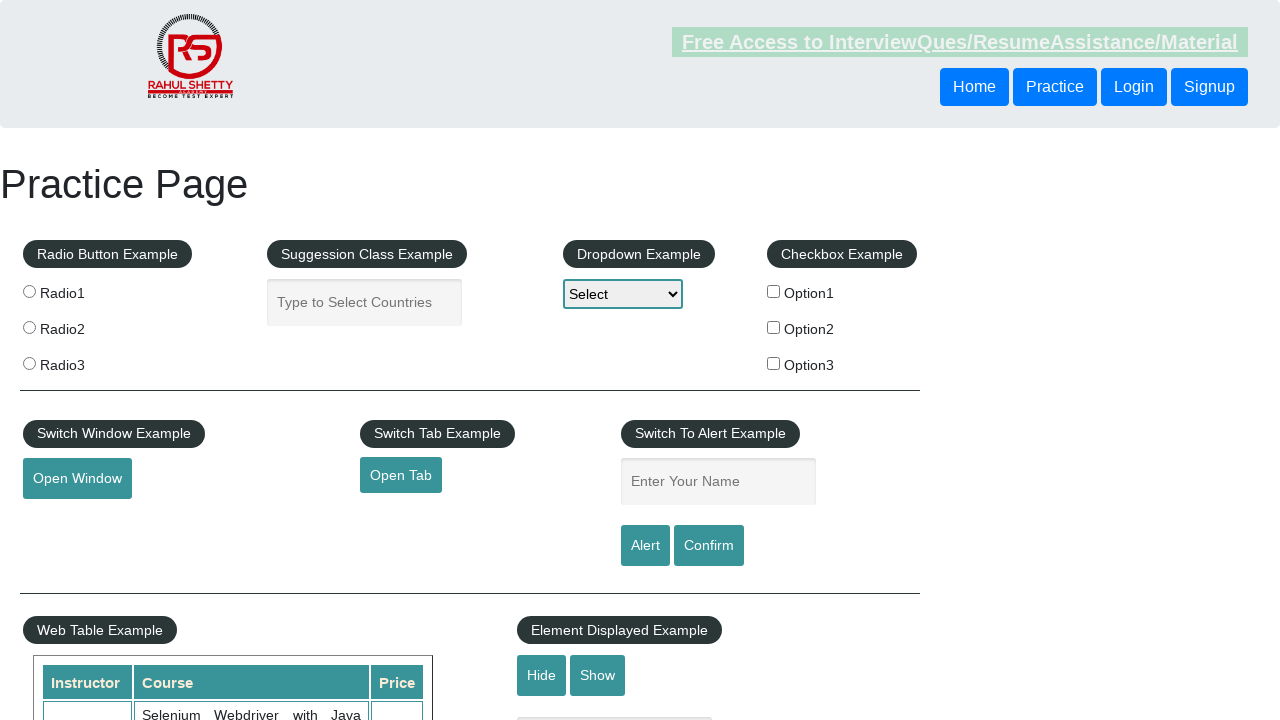

Retrieved text content from course cell at index 2: 'Appium (Selenium) - Mobile Automation Testing from Scratch'
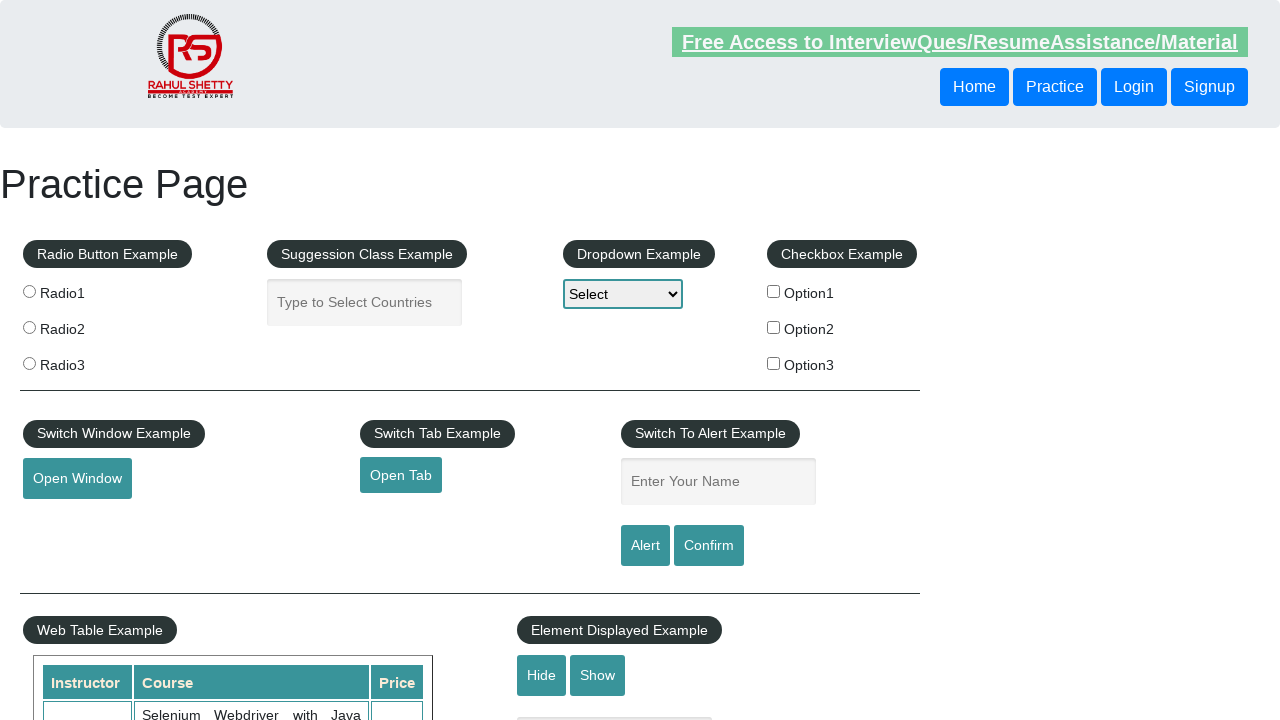

Retrieved text content from course cell at index 3: 'WebSecurity Testing for Beginners-QA knowledge to next level'
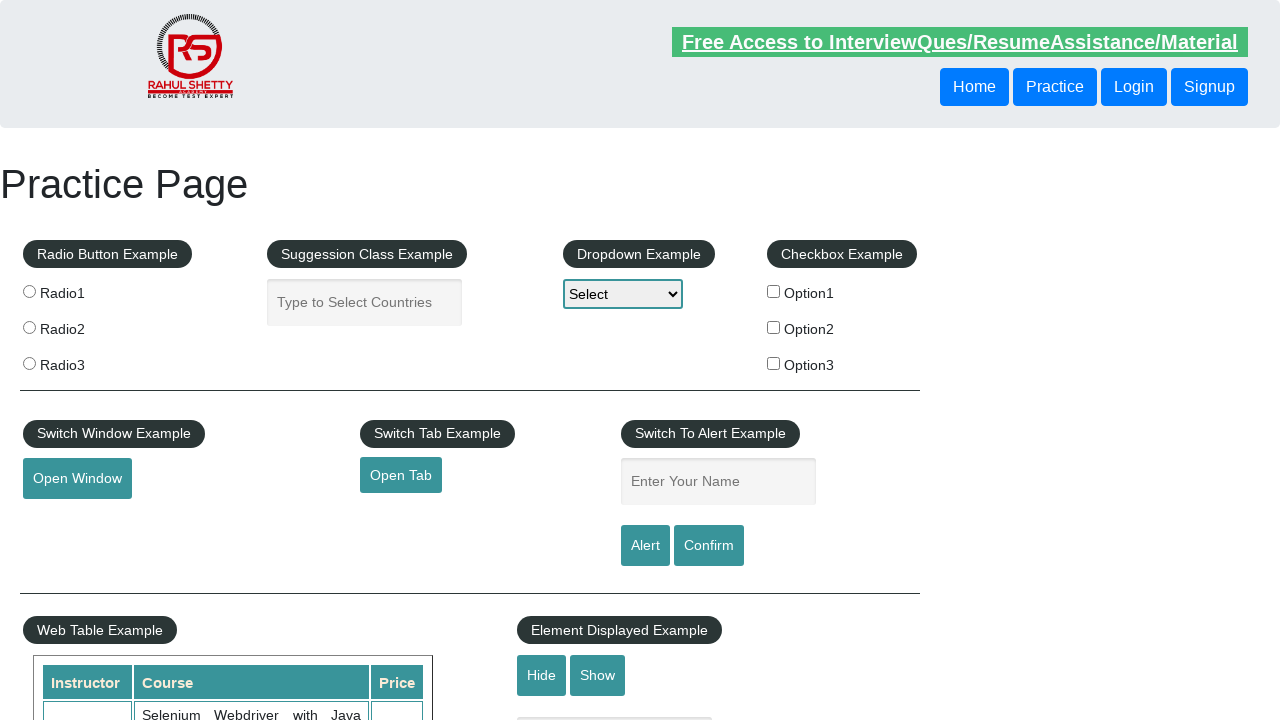

Retrieved text content from course cell at index 4: 'Learn JMETER from Scratch - (Performance + Load) Testing Tool'
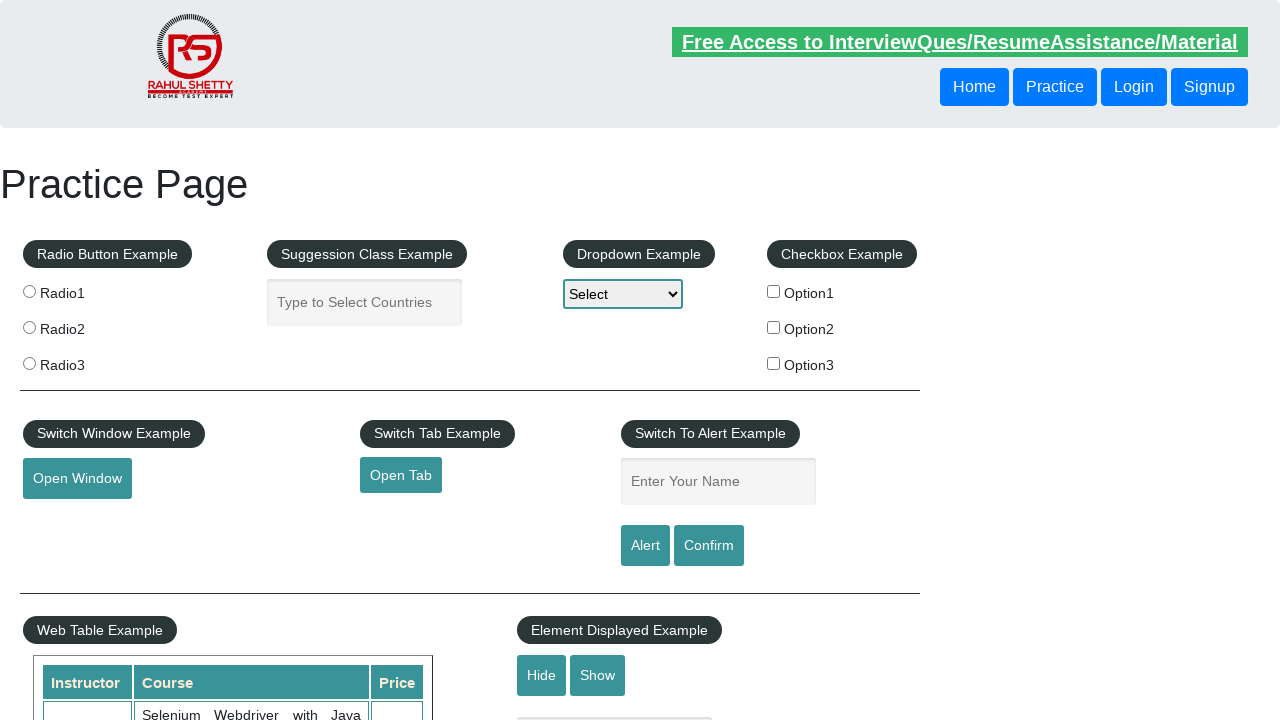

Retrieved text content from course cell at index 5: 'WebServices / REST API Testing with SoapUI'
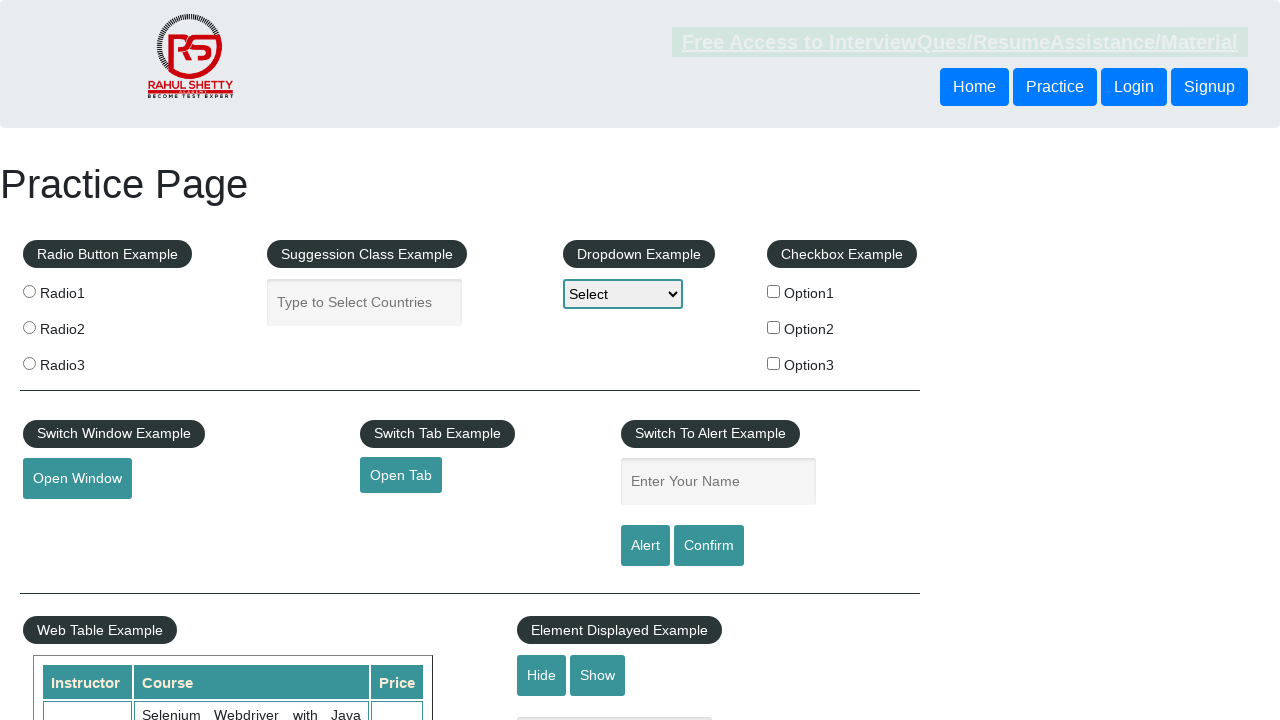

Retrieved text content from course cell at index 6: 'QA Expert Course :Software Testing + Bugzilla + SQL + Agile'
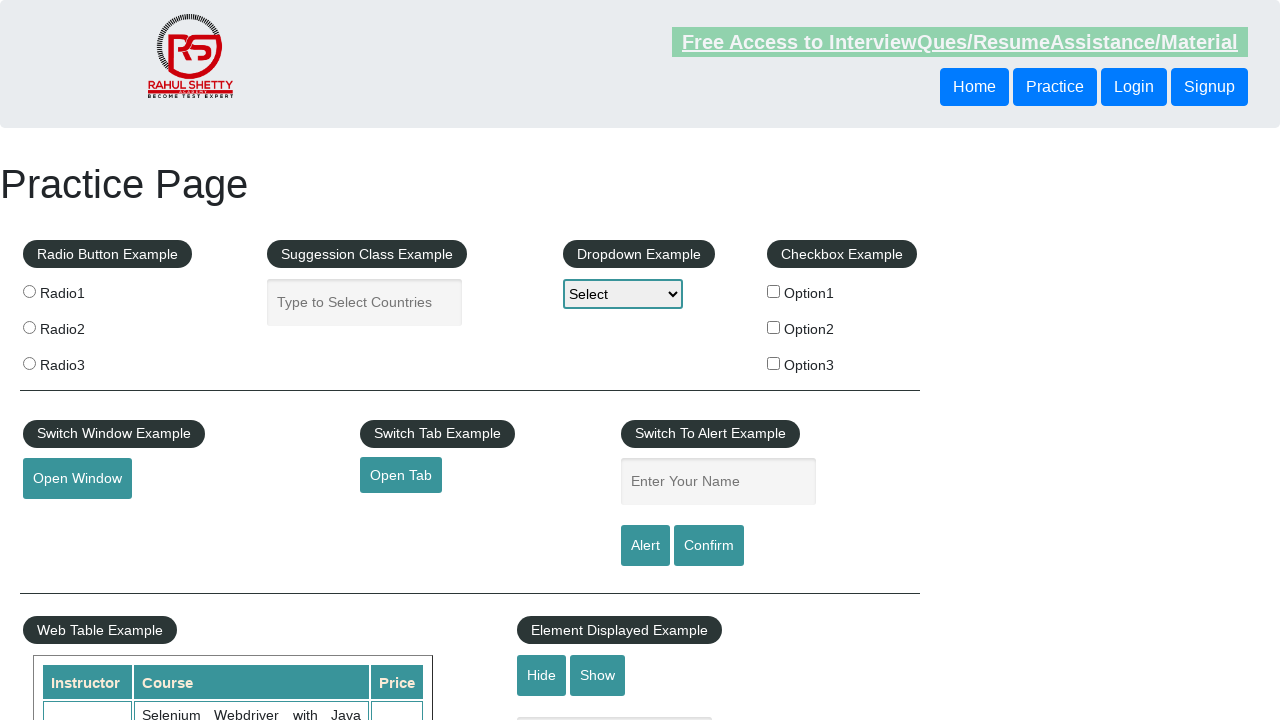

Retrieved text content from course cell at index 7: 'Master Selenium Automation in simple Python Language'
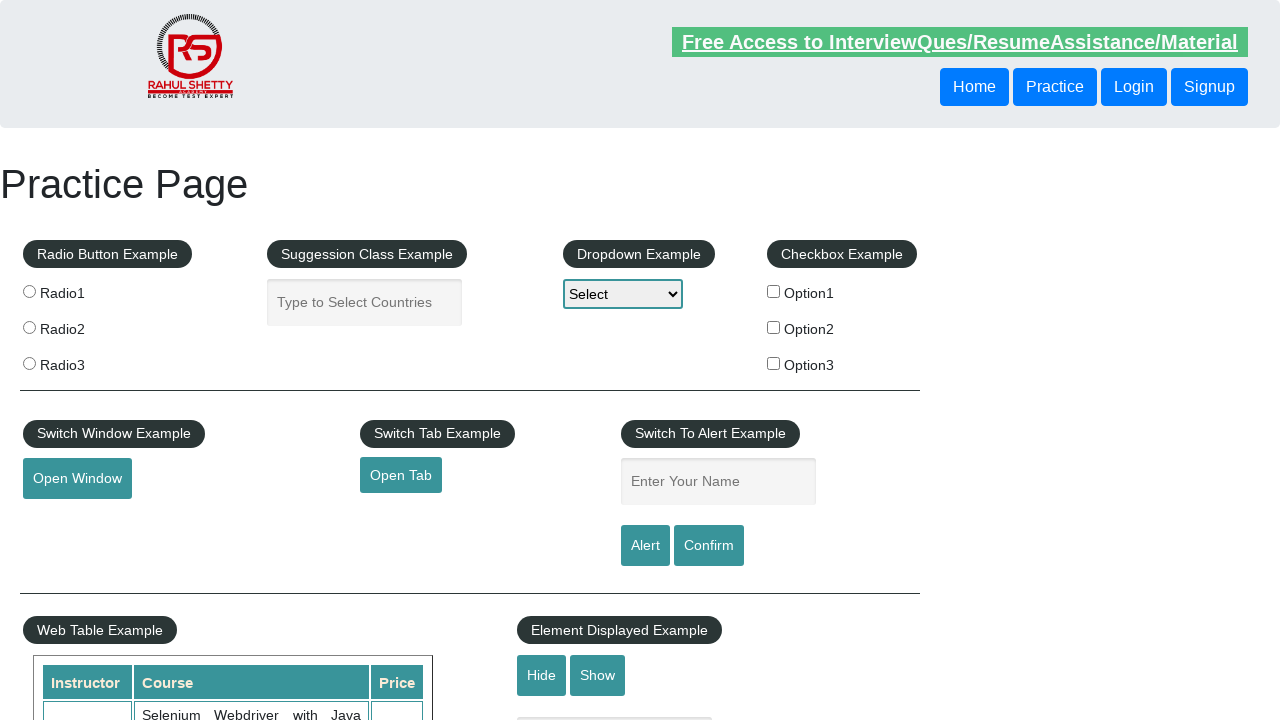

Found target course 'Master Selenium Automation in simple Python Language', located corresponding price cell
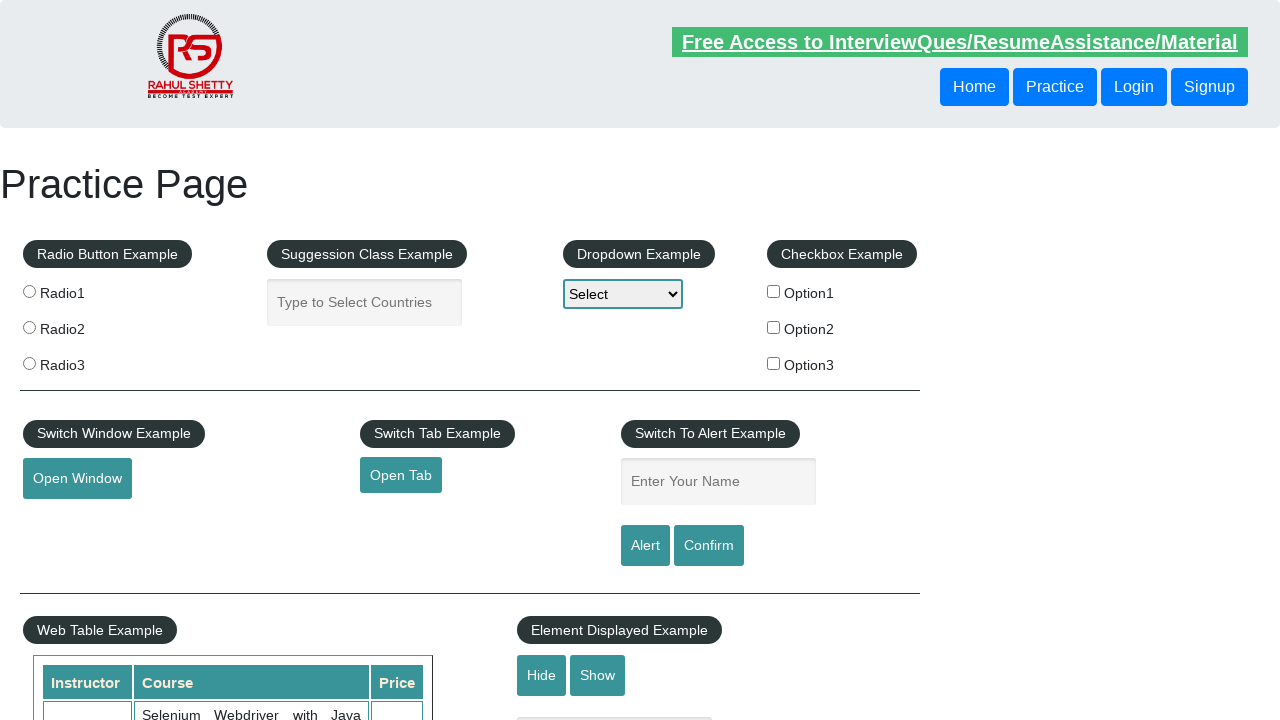

Retrieved price from price cell: '25'
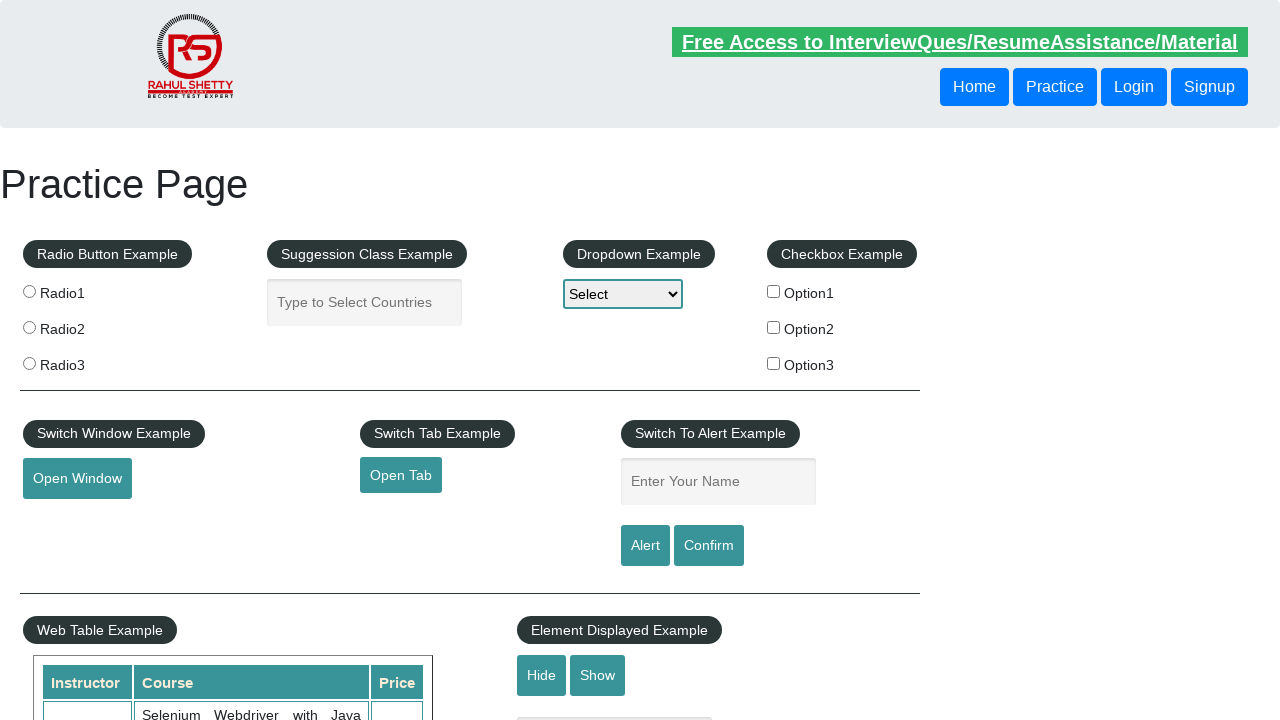

Verified that course price equals expected value of 25
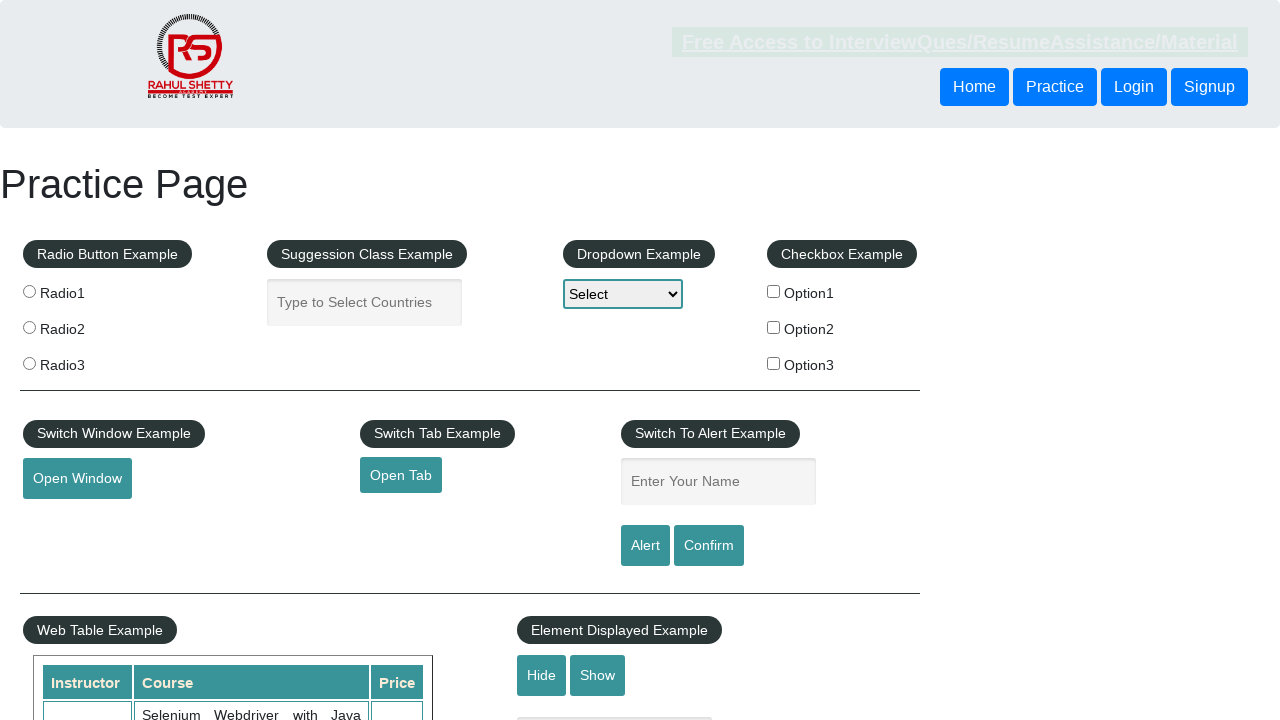

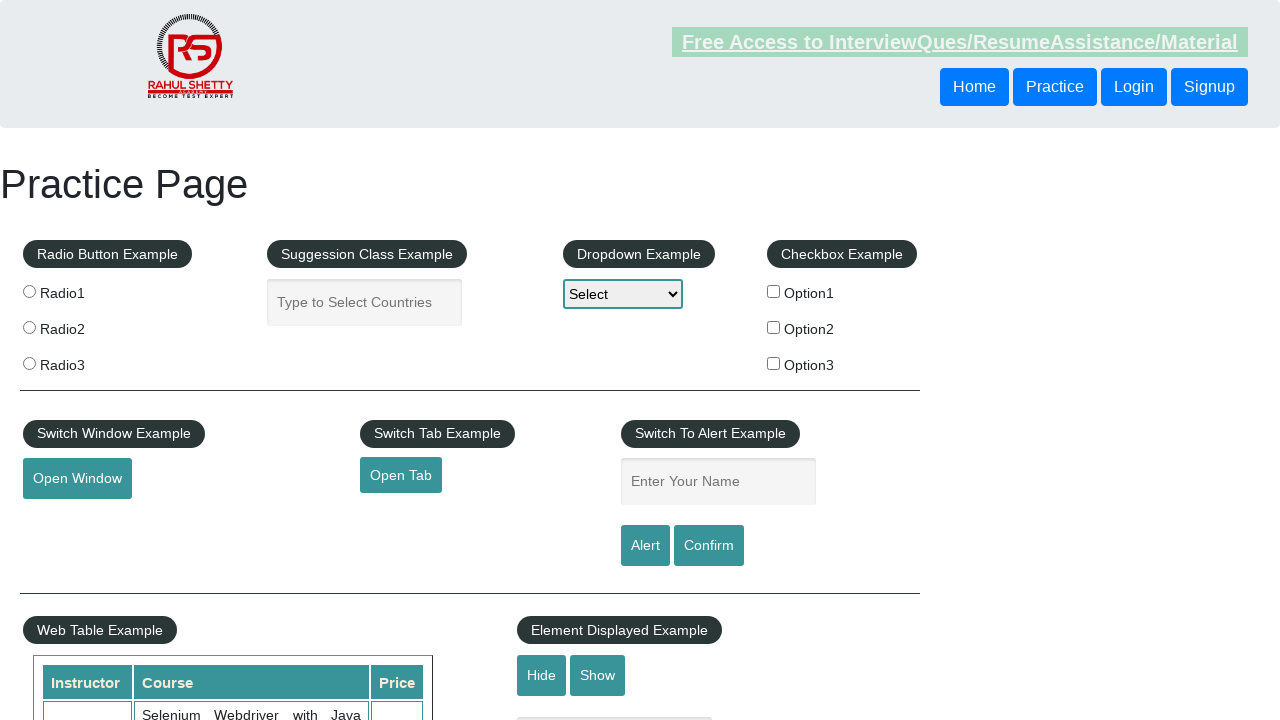